Tests page refresh functionality by loading a page that shows timestamp, waiting, refreshing, and verifying the timestamp changed

Starting URL: http://www.compendiumdev.co.uk/selenium/refresh.php

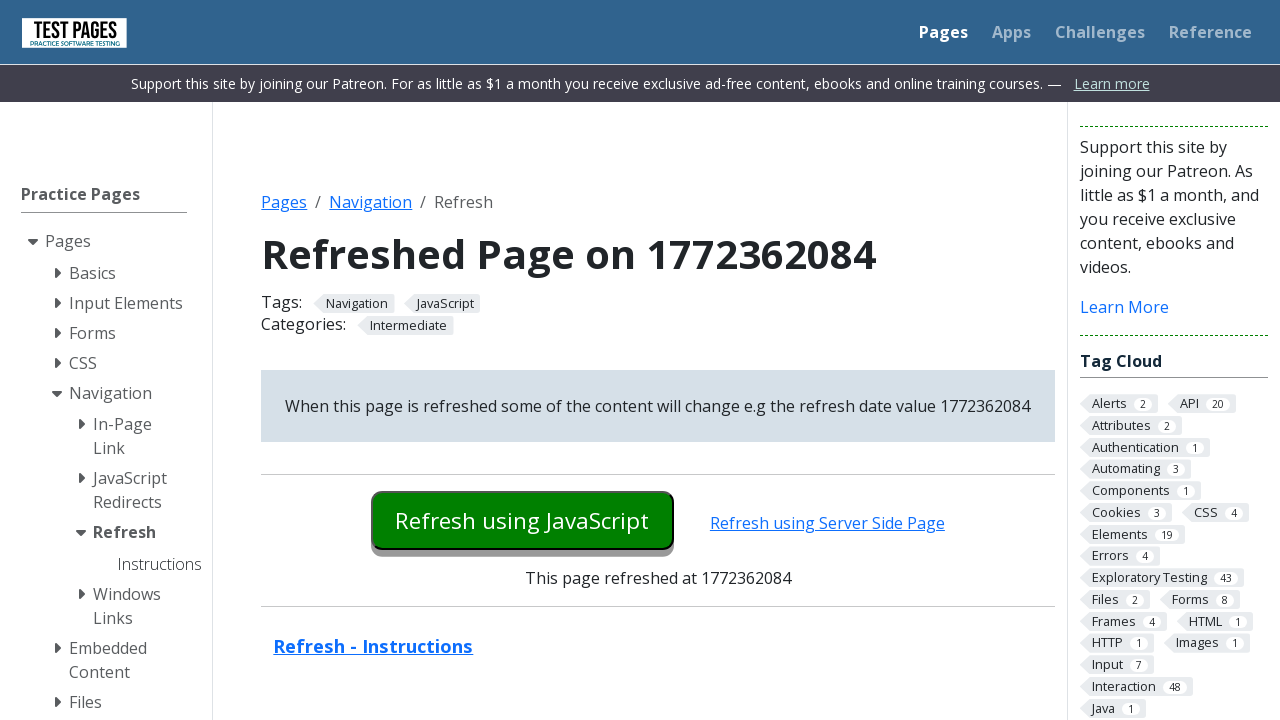

Page loaded and DOM content ready
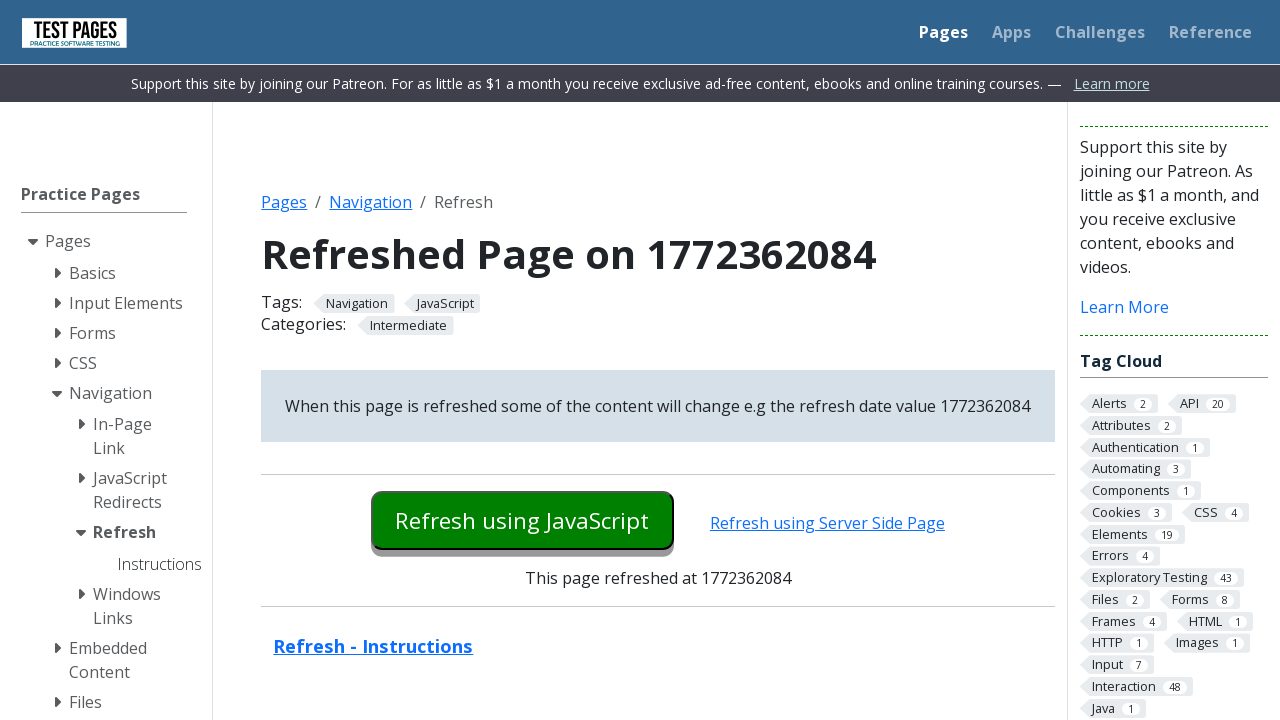

Verified page title starts with expected text
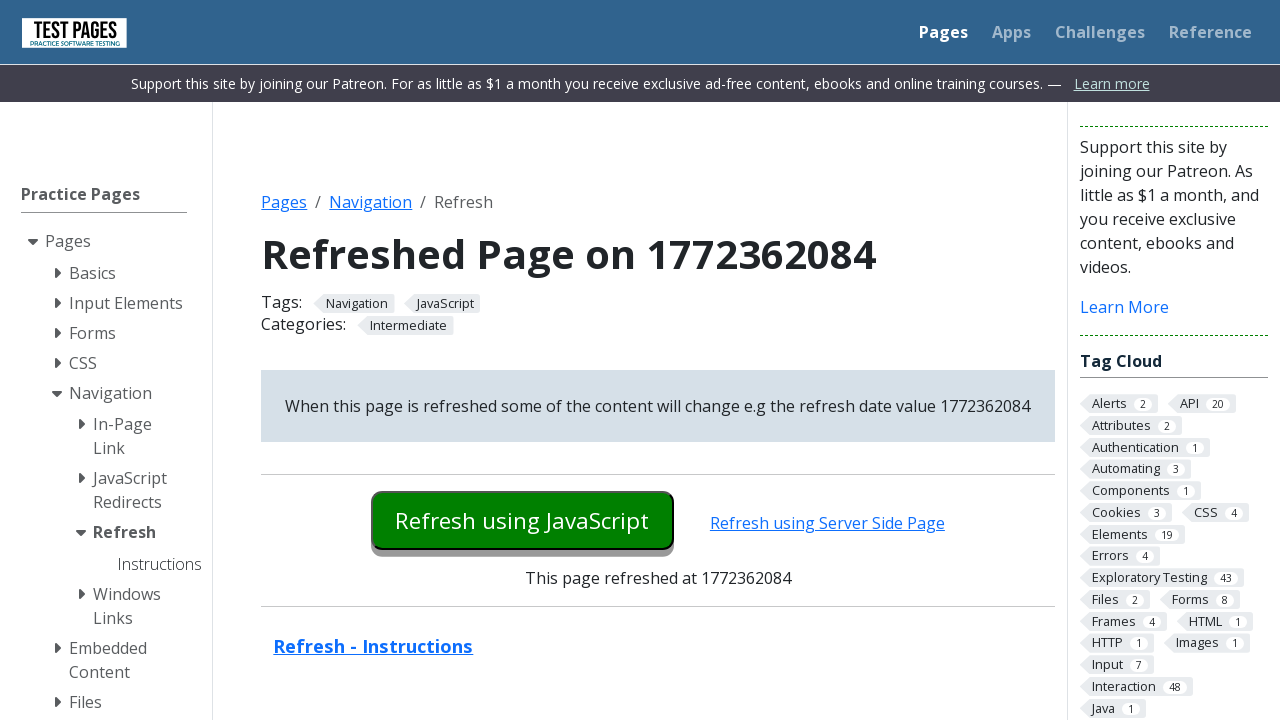

Extracted initial timestamp from title: 1772362084
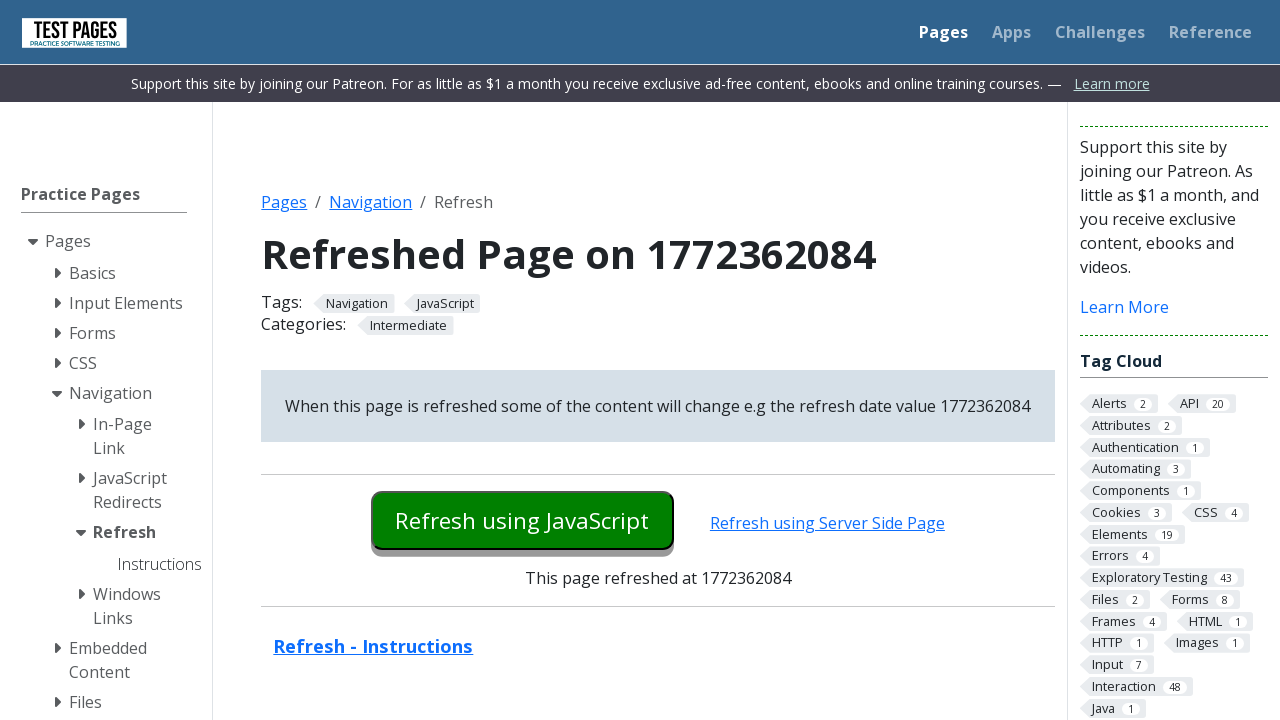

Waited 2 seconds before refresh
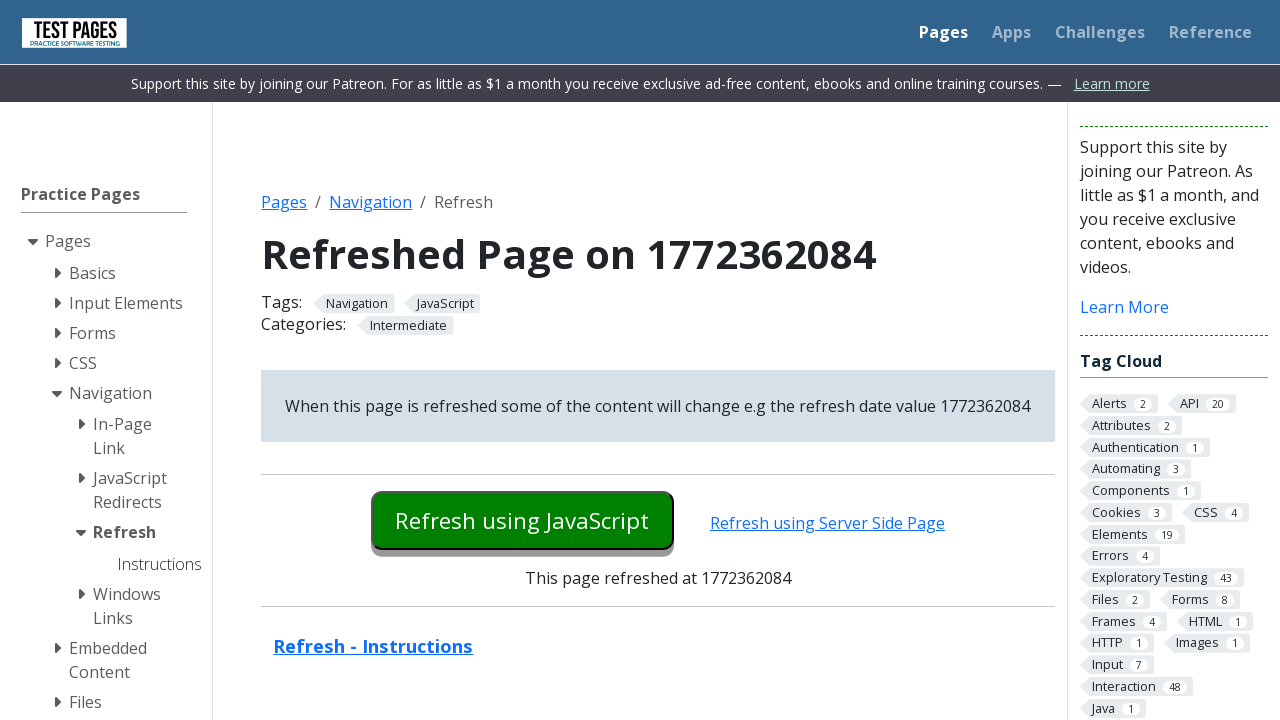

Page refreshed
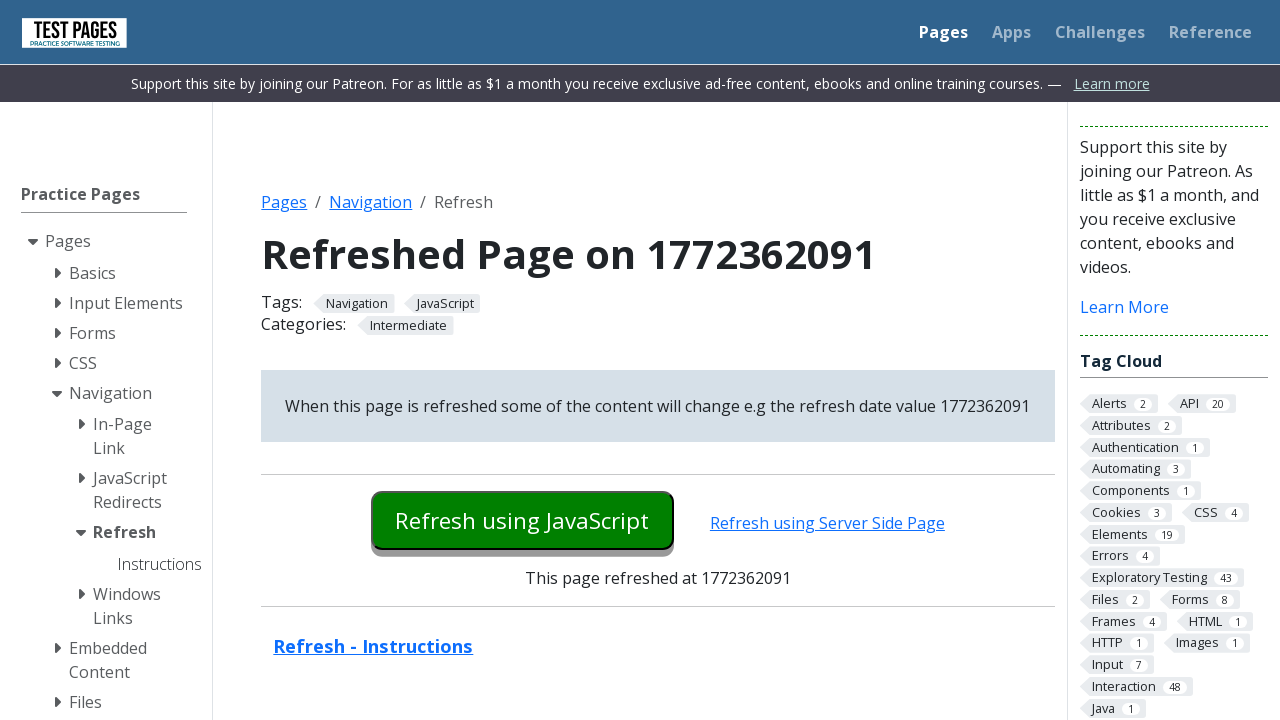

Page loaded after refresh and DOM content ready
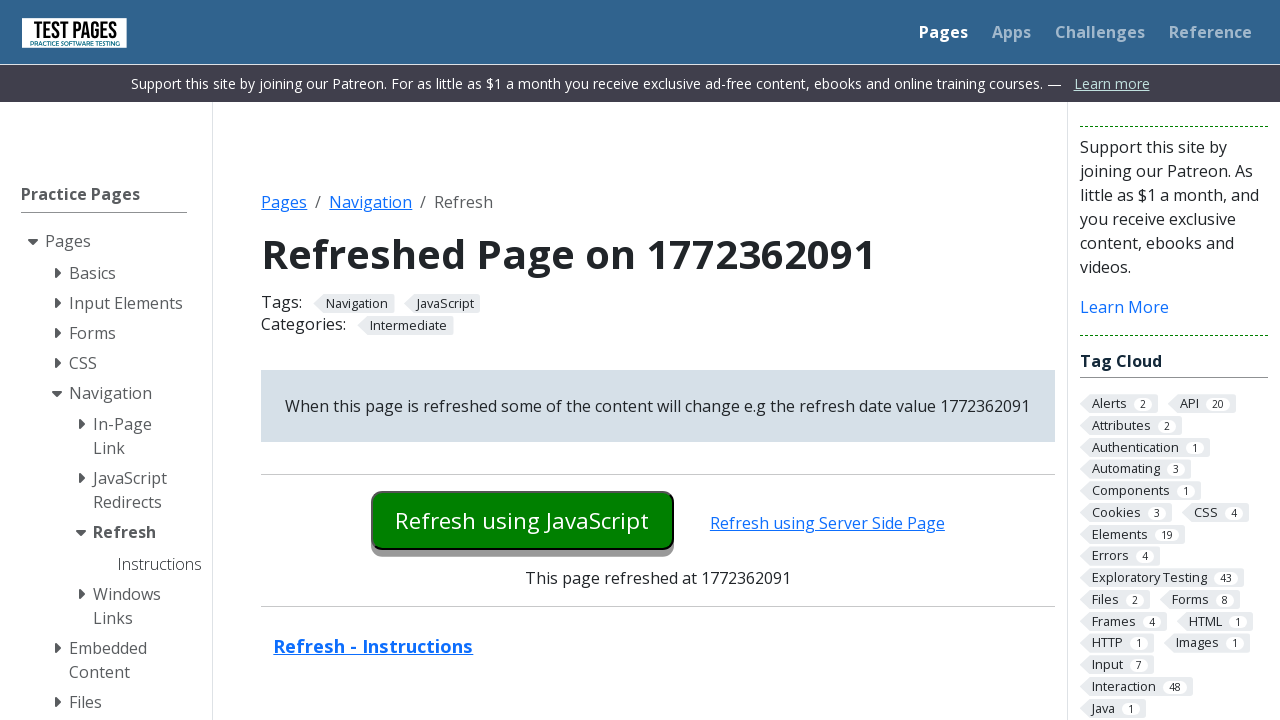

Verified page title still starts with expected text after refresh
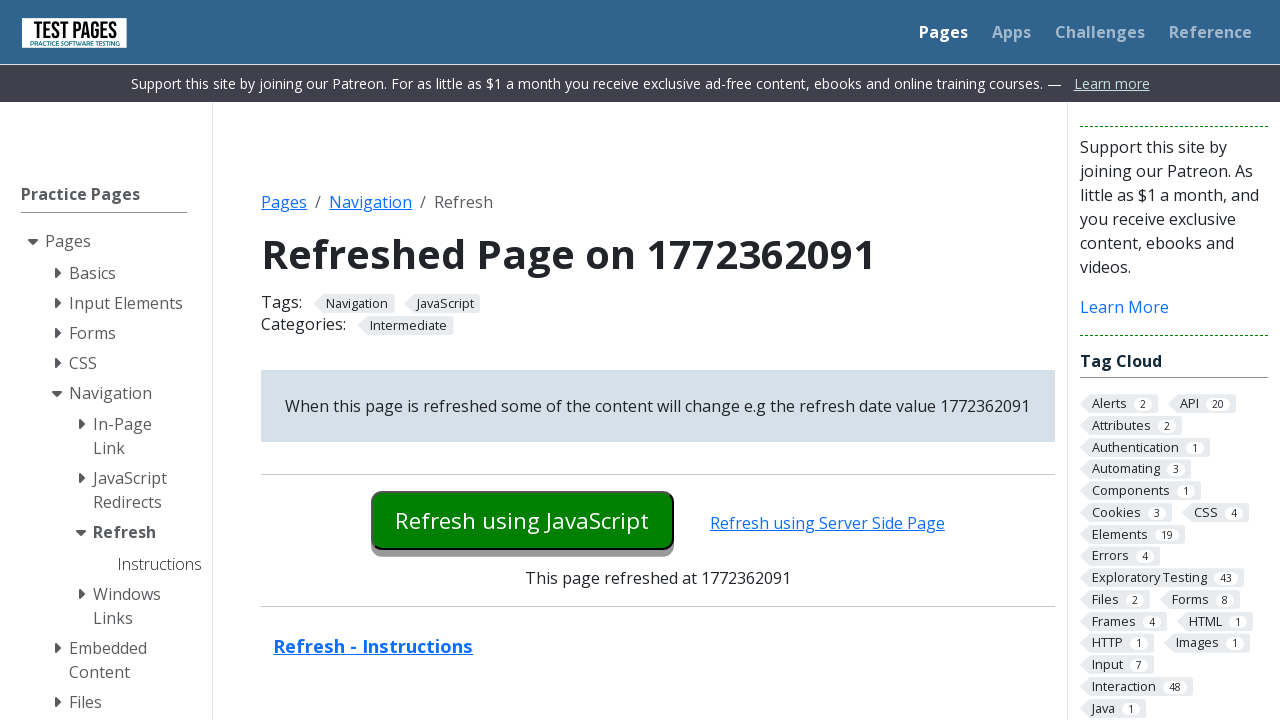

Extracted new timestamp from title after refresh: 1772362091
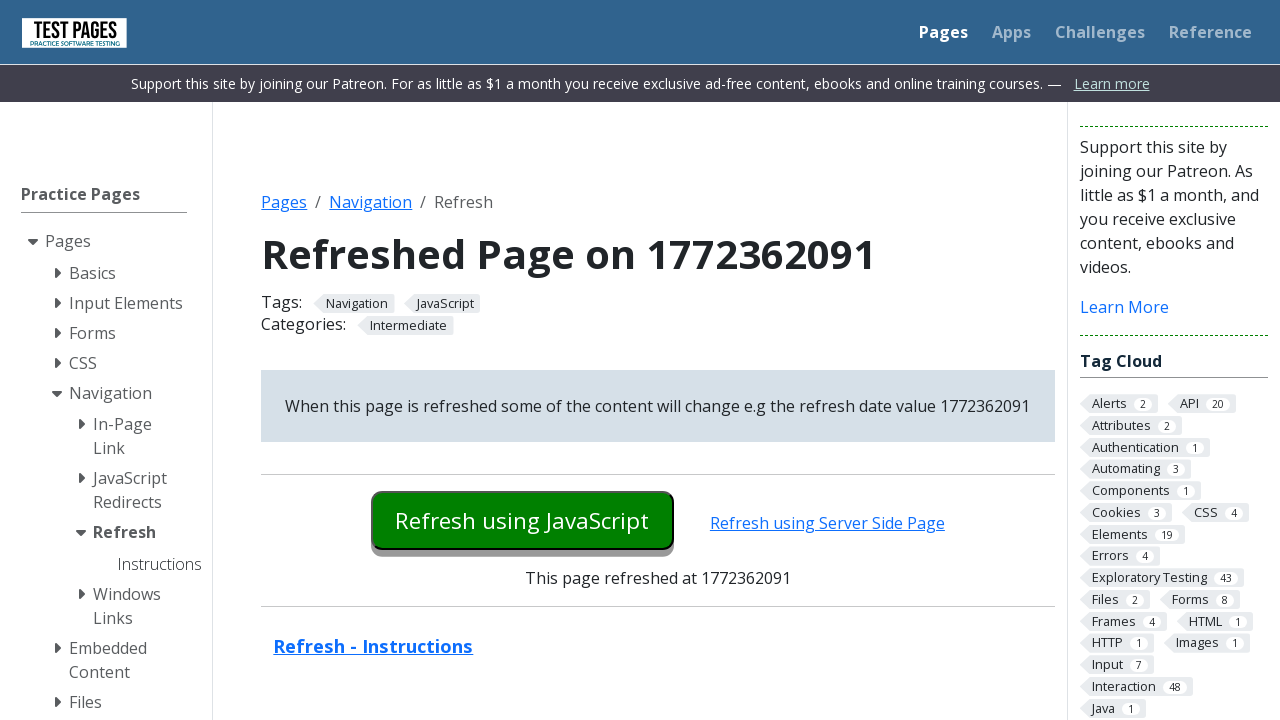

Verified timestamp changed: initial=1772362084, final=1772362091
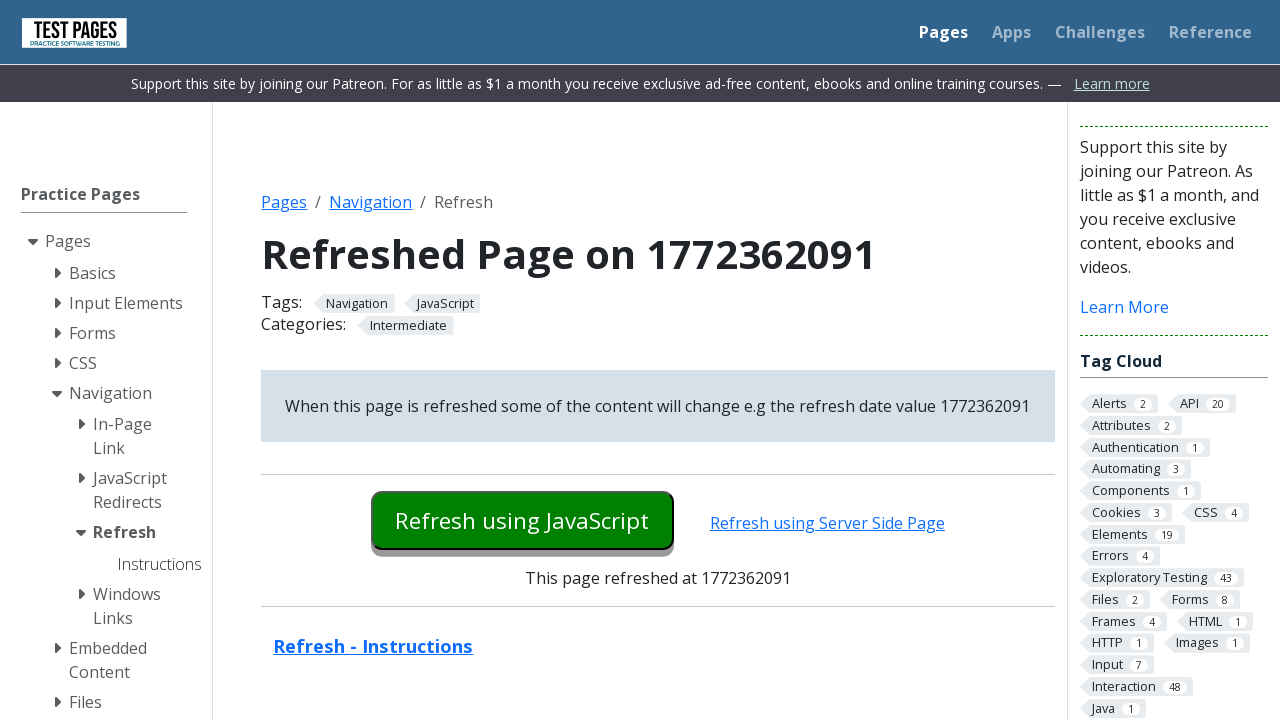

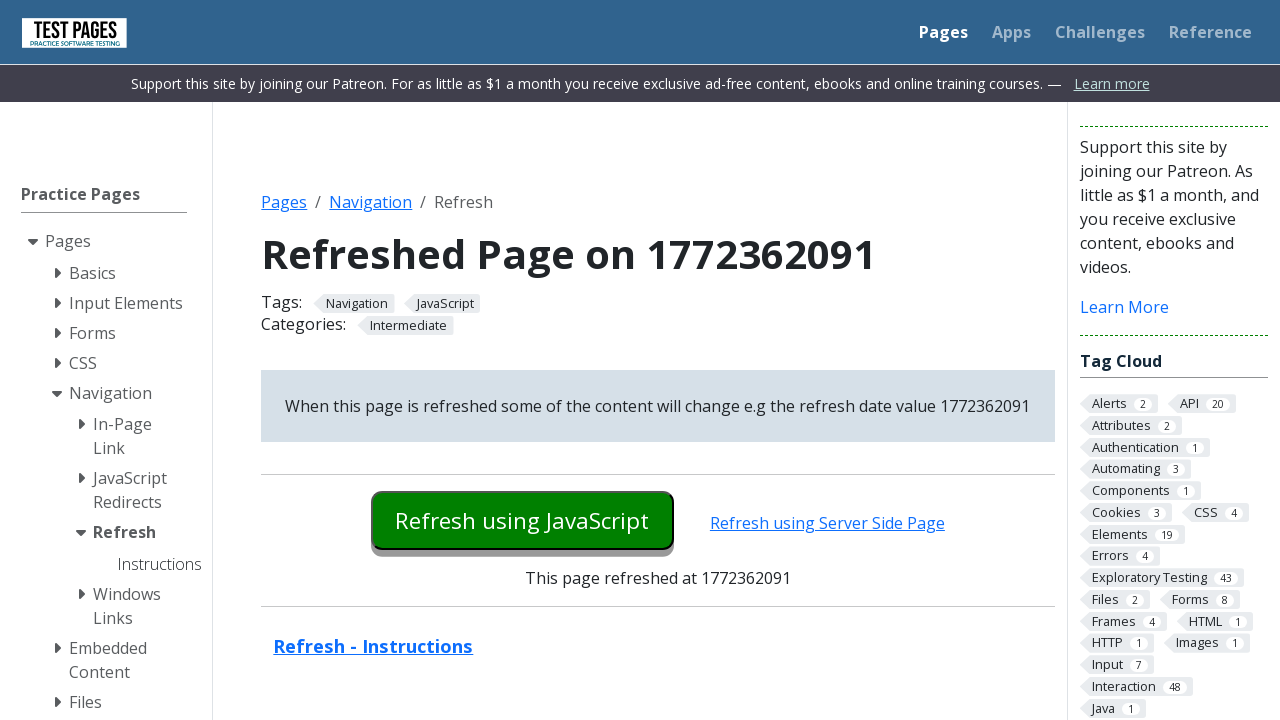